Tests browser window handling by opening a new tab, switching to it, verifying content, and switching back to the main window

Starting URL: https://demoqa.com/browser-windows

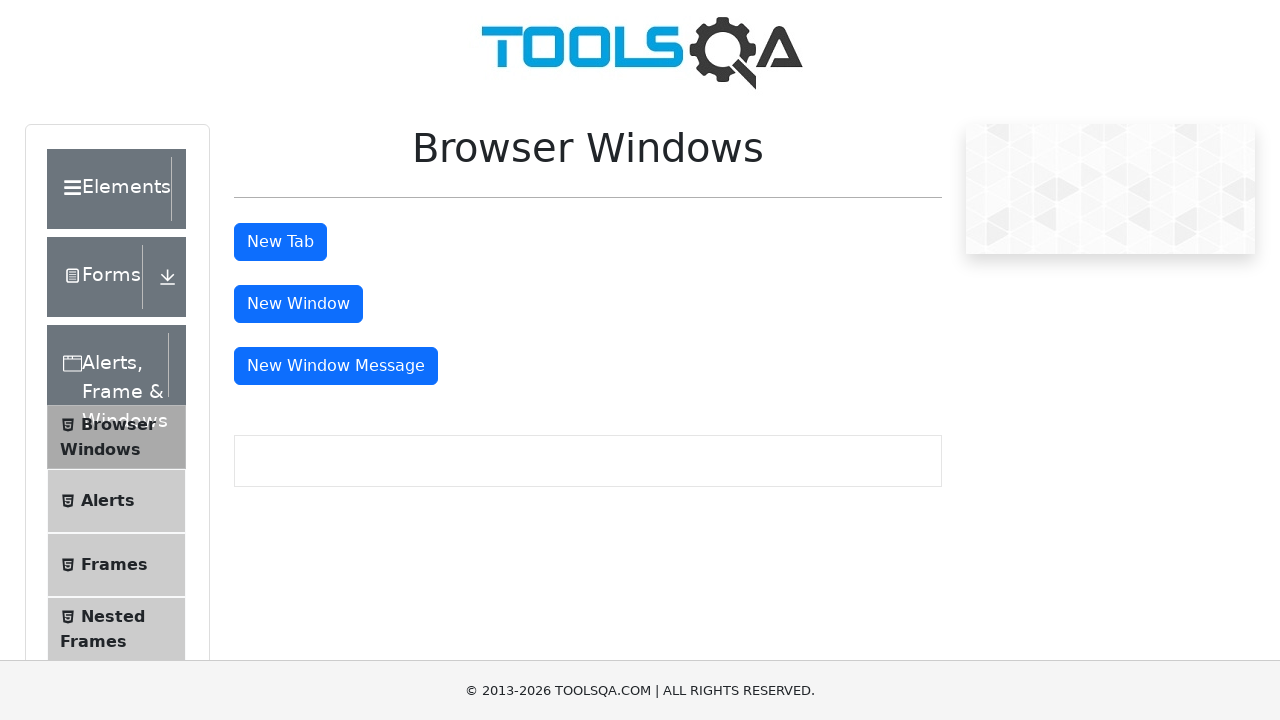

Stored reference to main window/page
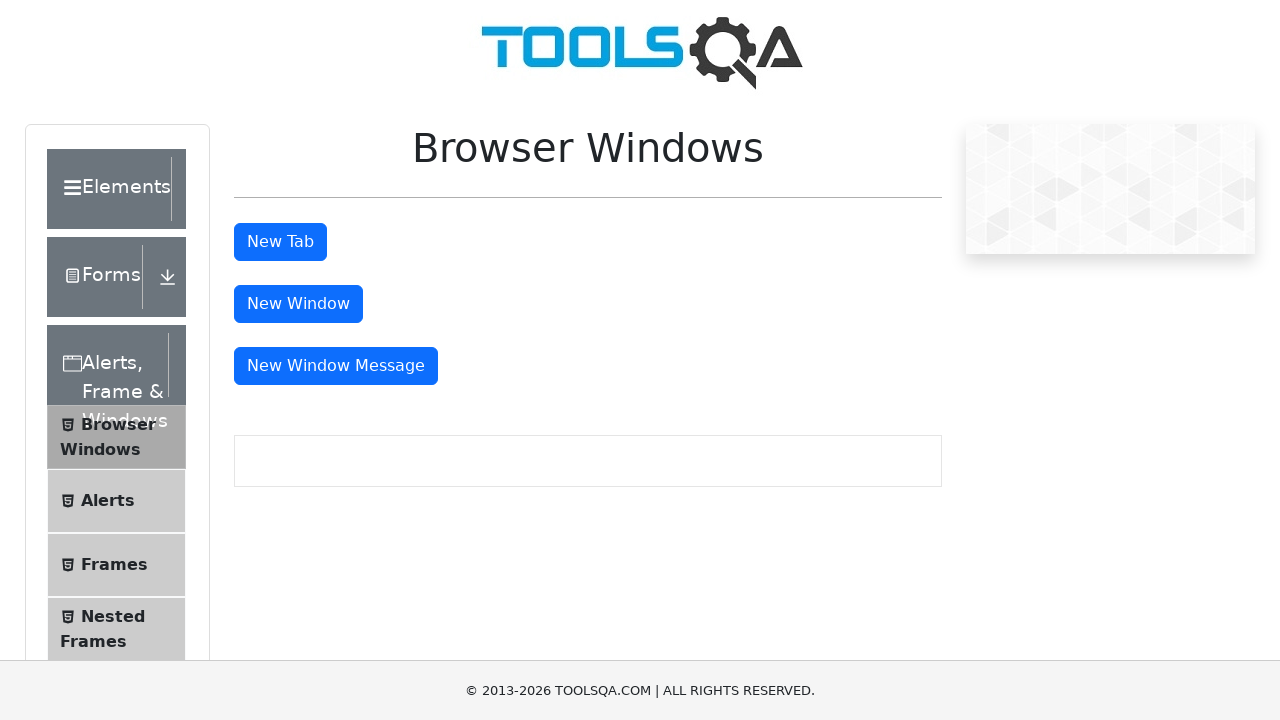

Clicked 'New Tab' button to open a new tab at (280, 242) on #tabButton
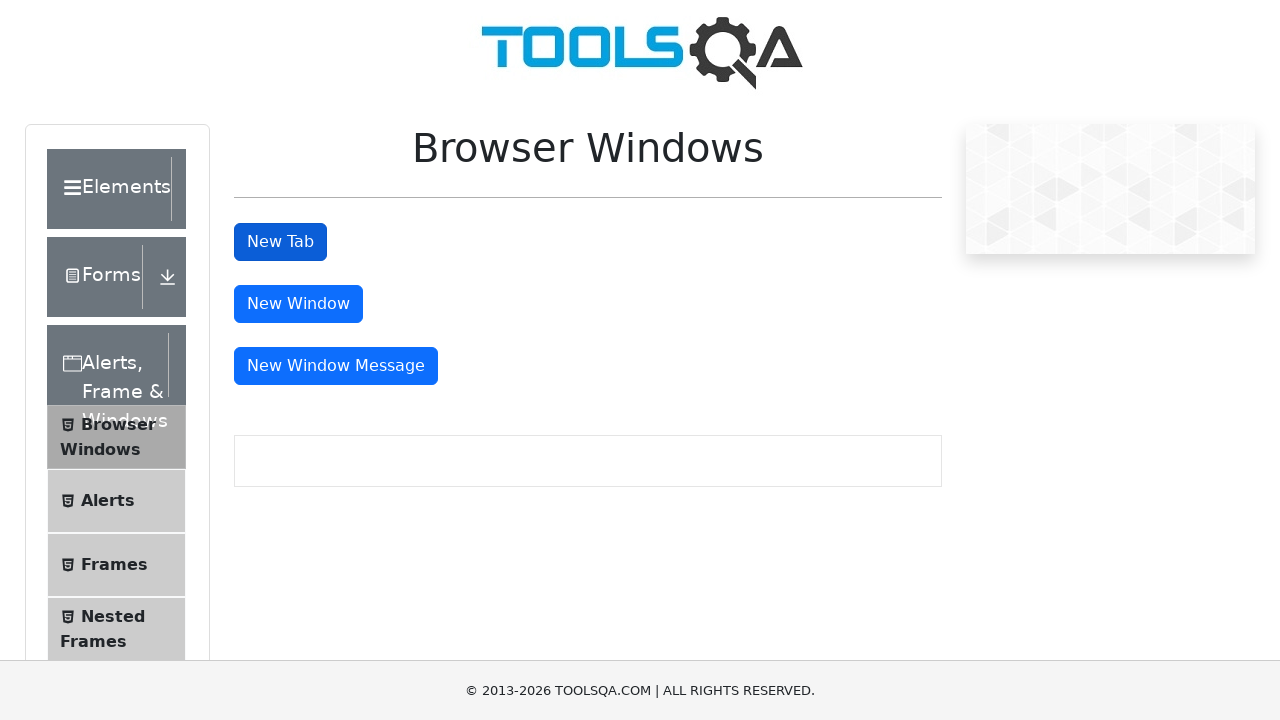

New tab was opened and captured
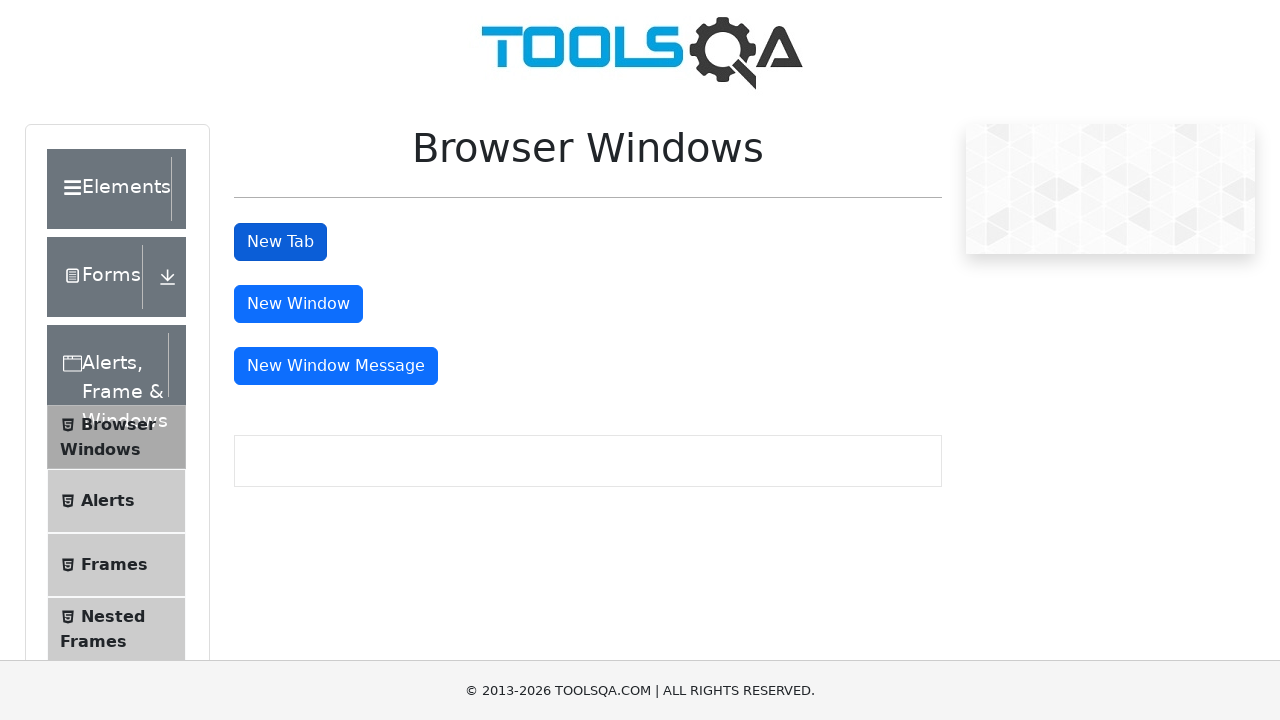

New tab page loaded completely
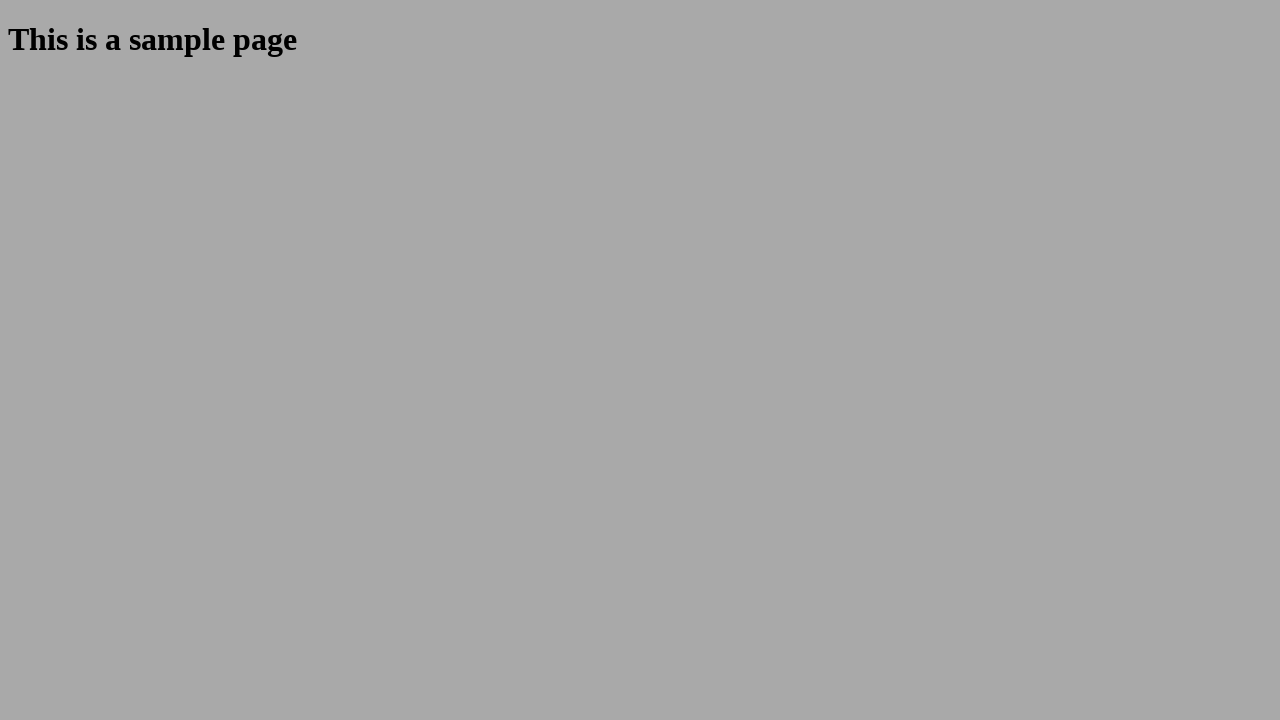

Verified sample page header is displayed in new tab
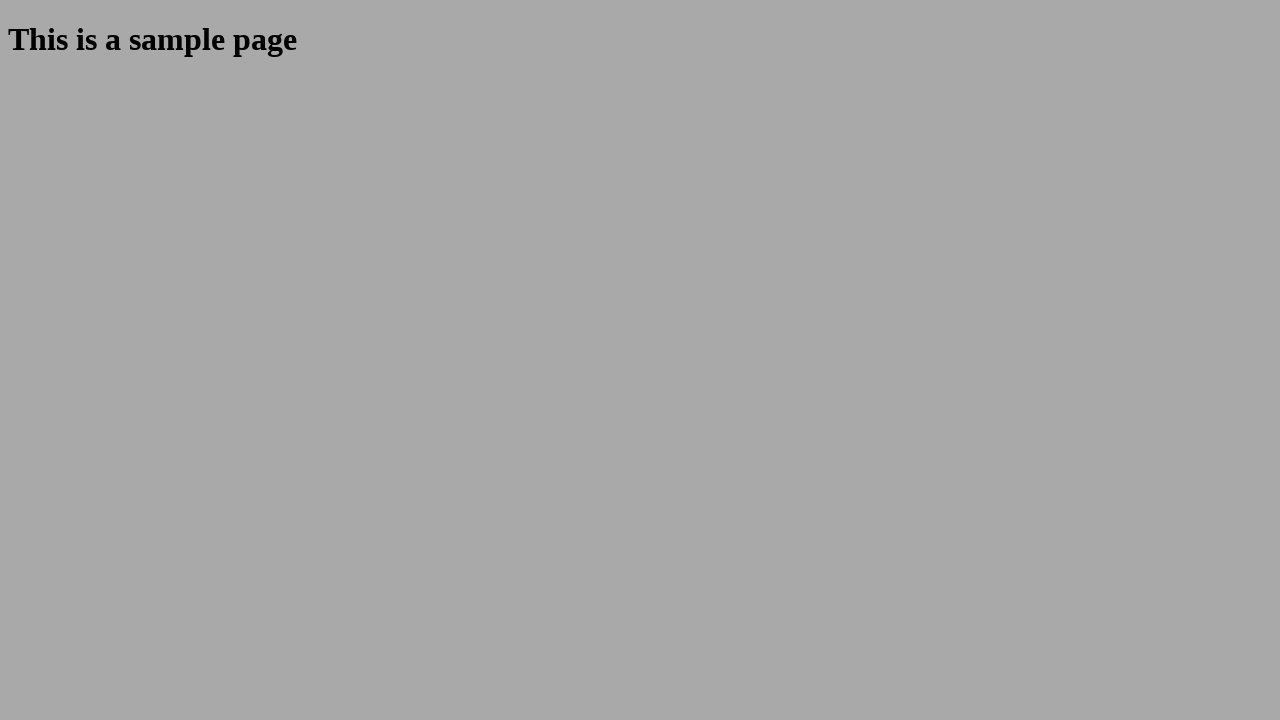

Closed the new tab
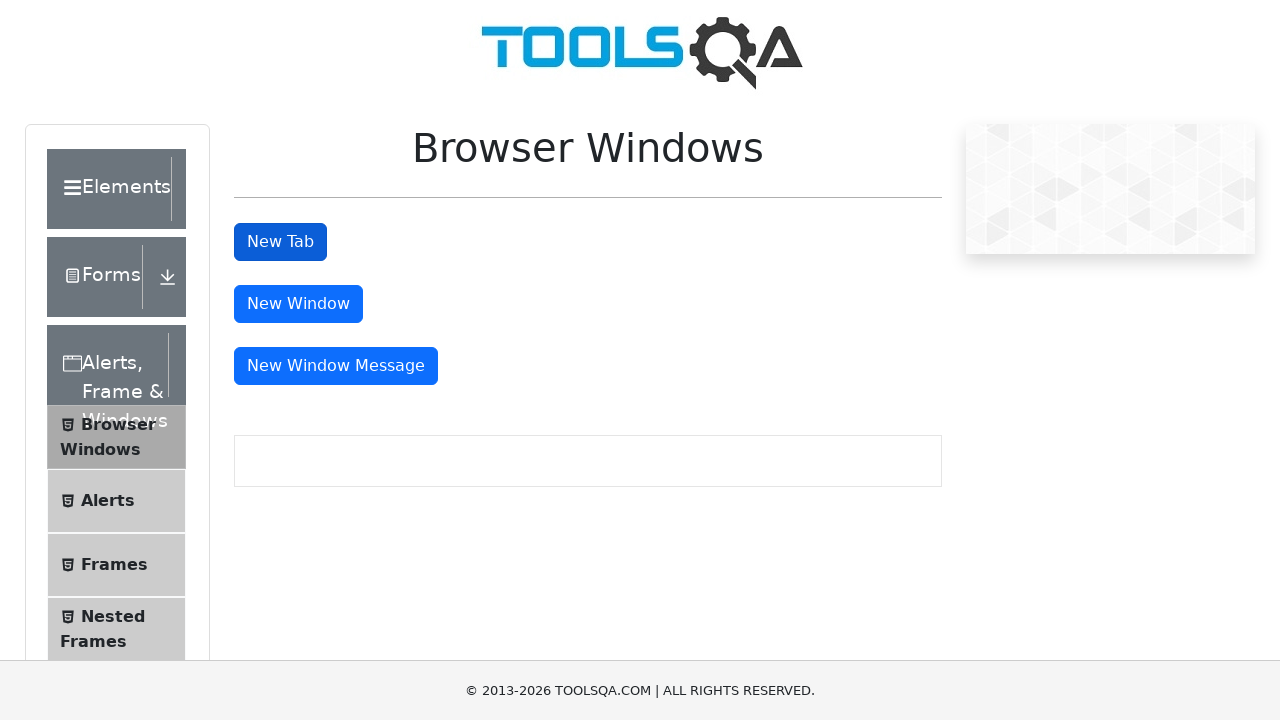

Main window remains active after closing new tab
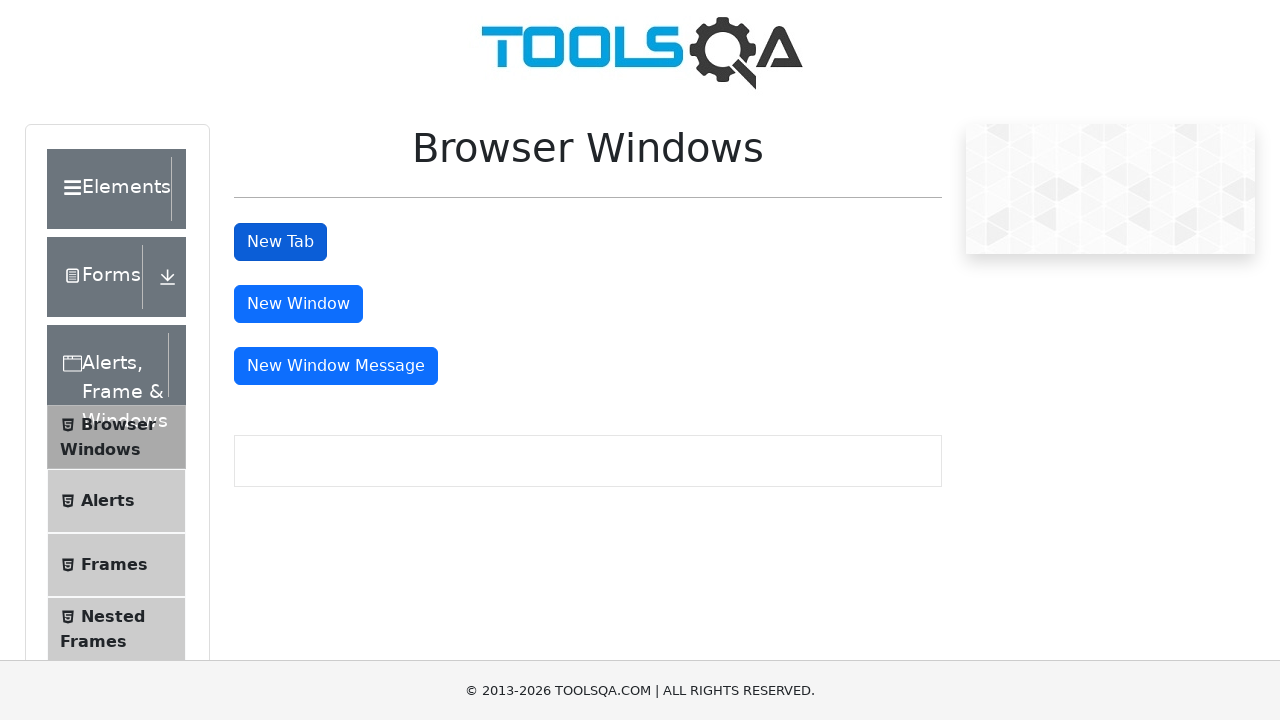

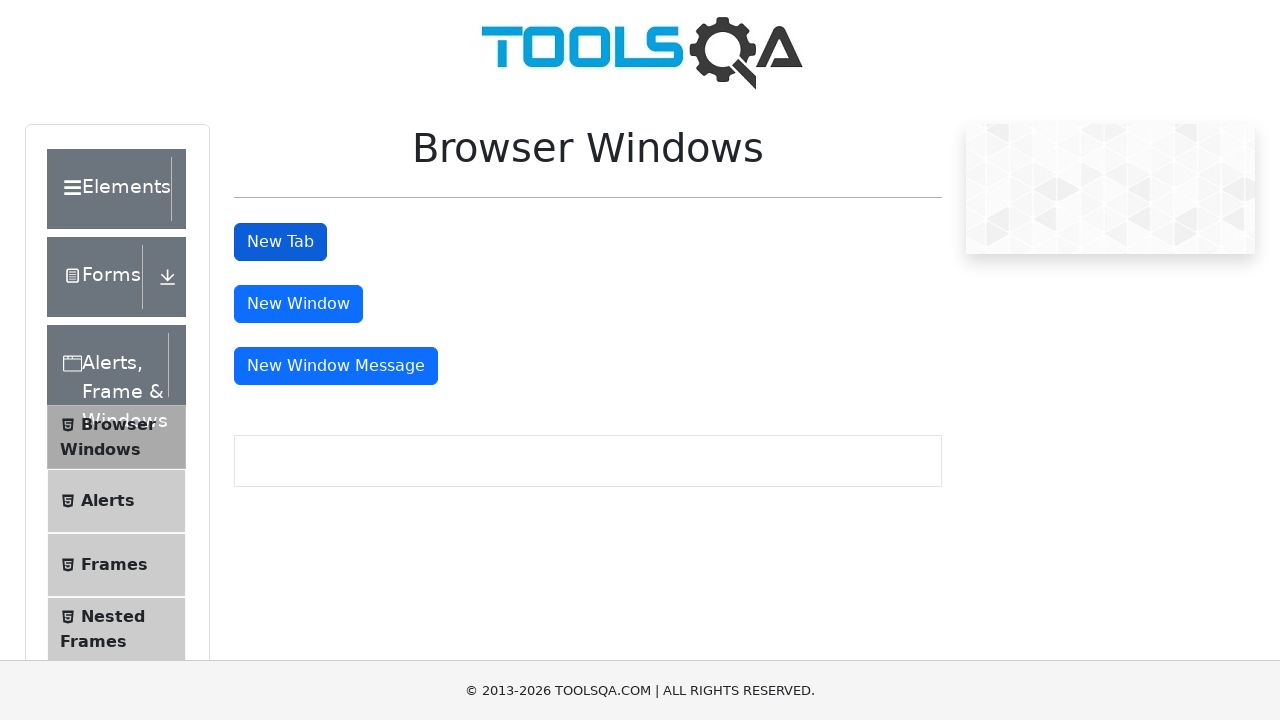